Tests typing text into a text field with a delay between keystrokes

Starting URL: https://testkru.com/Elements/TextFields

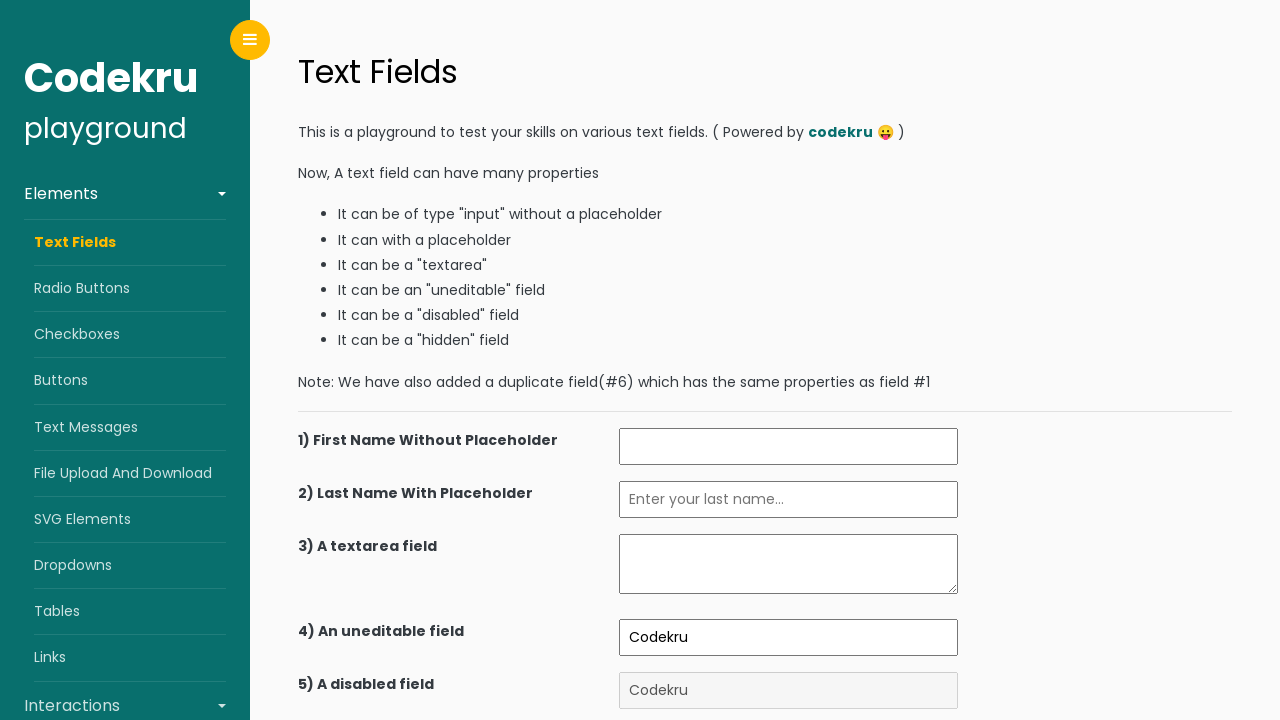

Typed 'My Demo Test' into firstName field with 200ms delay between keystrokes on //div[@class='mt-2 row text-dark font-weight-bold']//input[@id='firstName']
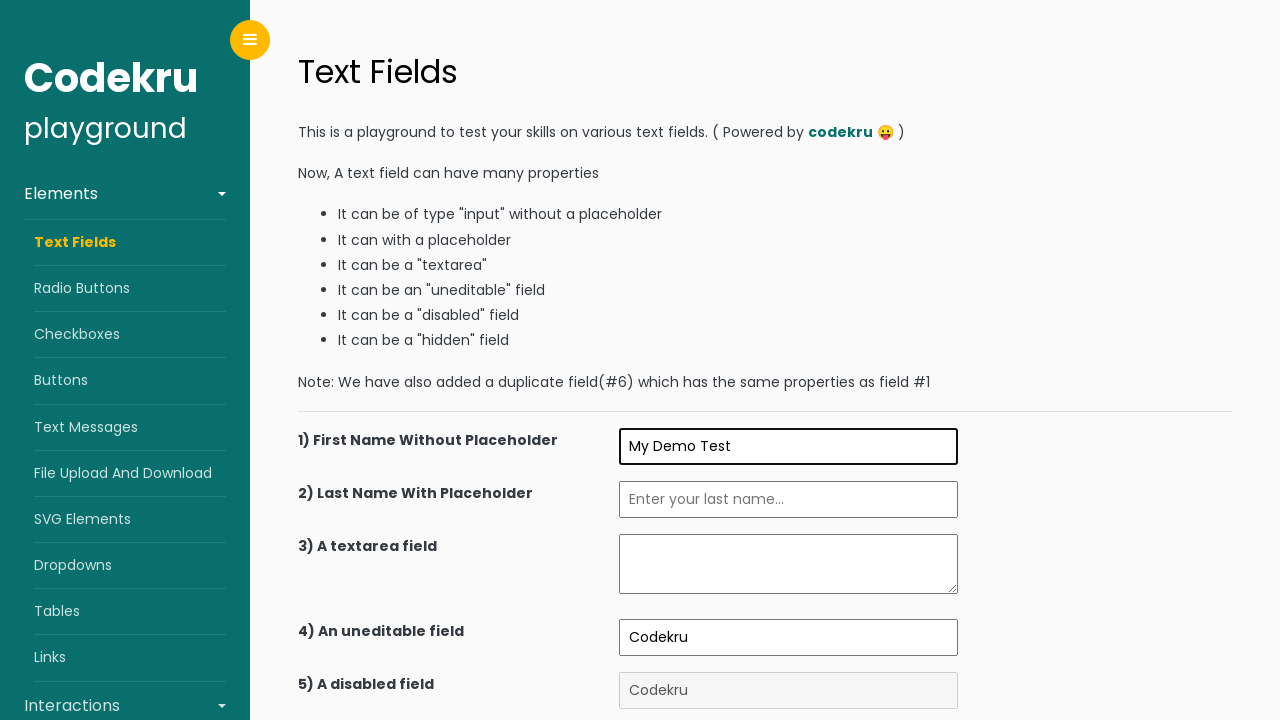

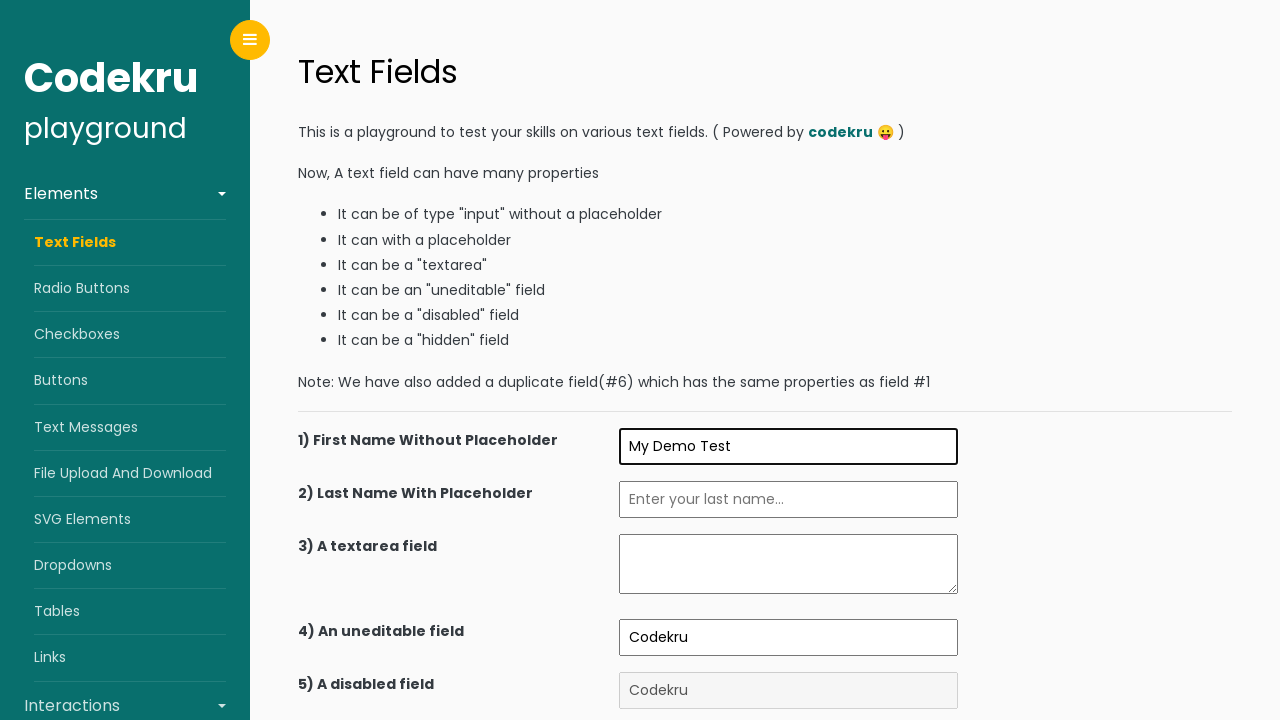